Tests static dropdown selection using different methods - by index, visible text, and value

Starting URL: https://rahulshettyacademy.com/dropdownsPractise/

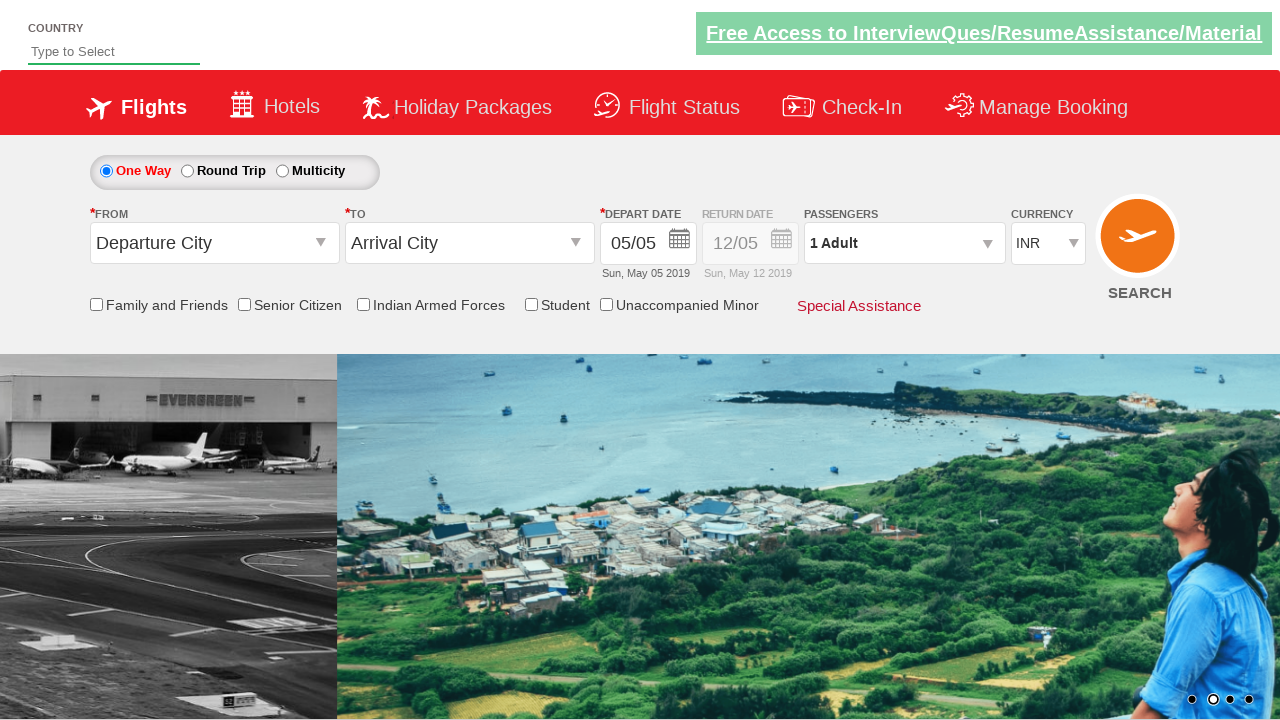

Located currency dropdown element
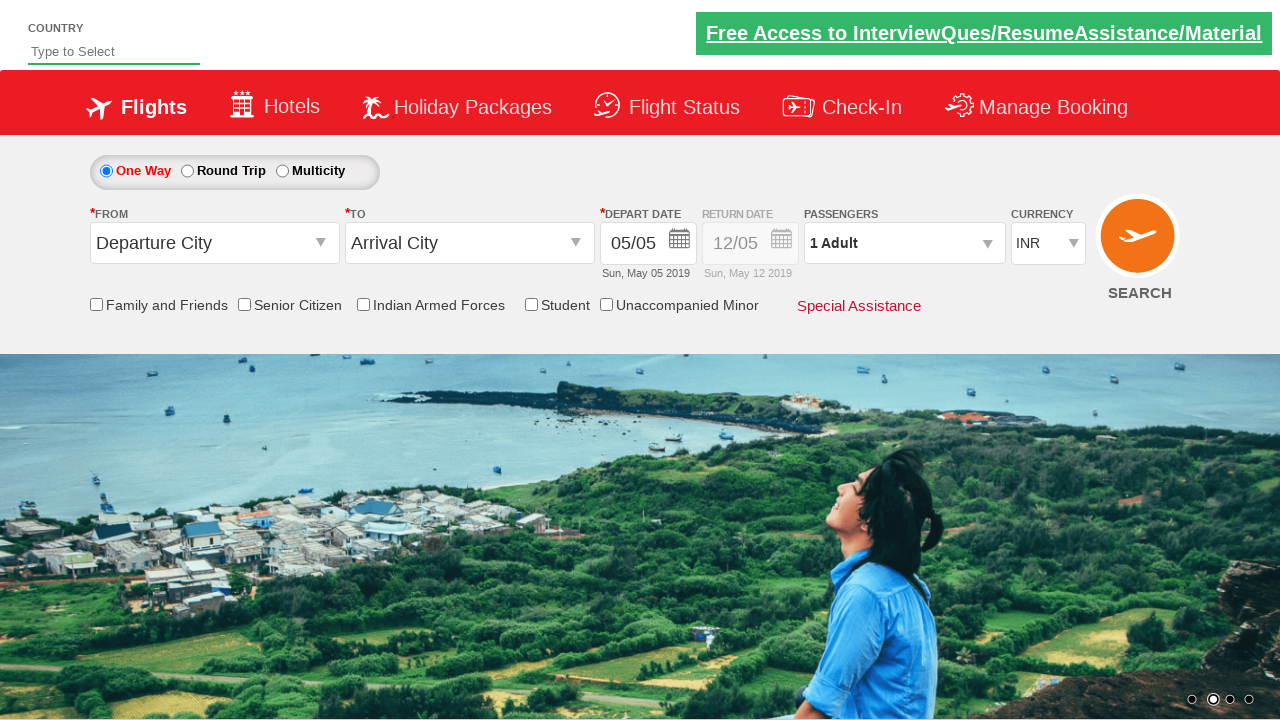

Selected dropdown option by index 3 (4th option) on #ctl00_mainContent_DropDownListCurrency
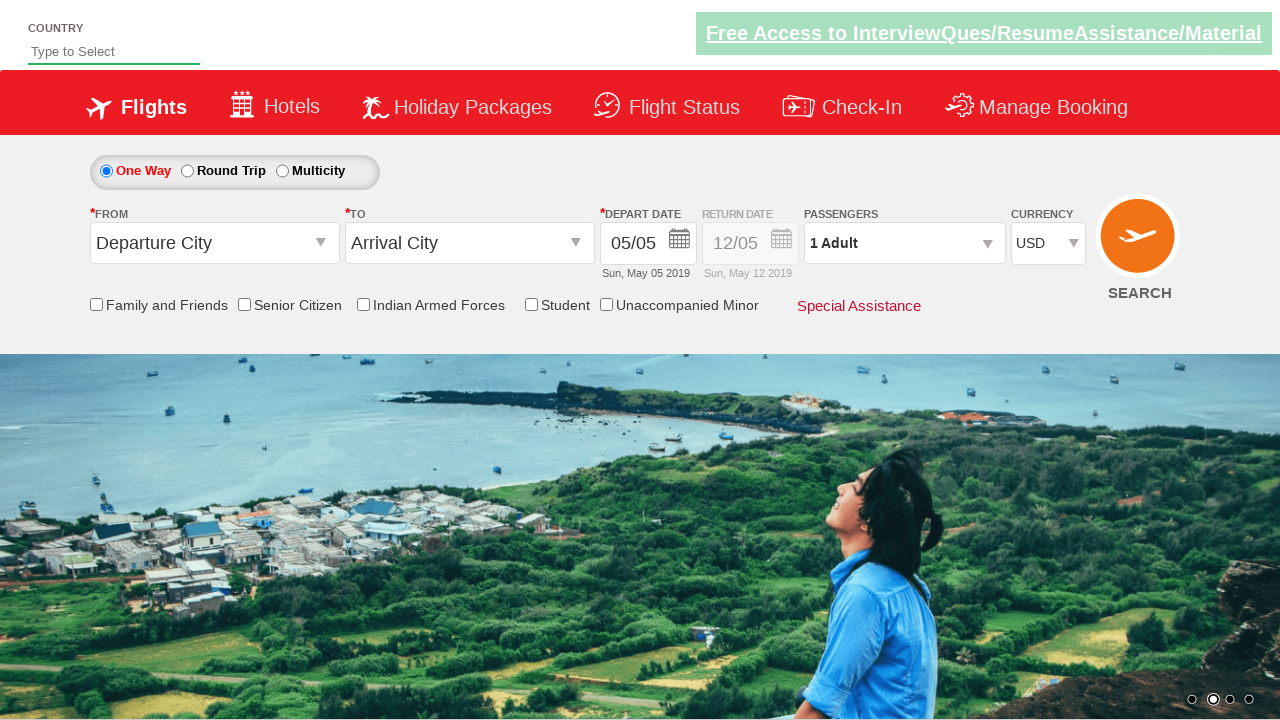

Selected dropdown option by visible text 'AED' on #ctl00_mainContent_DropDownListCurrency
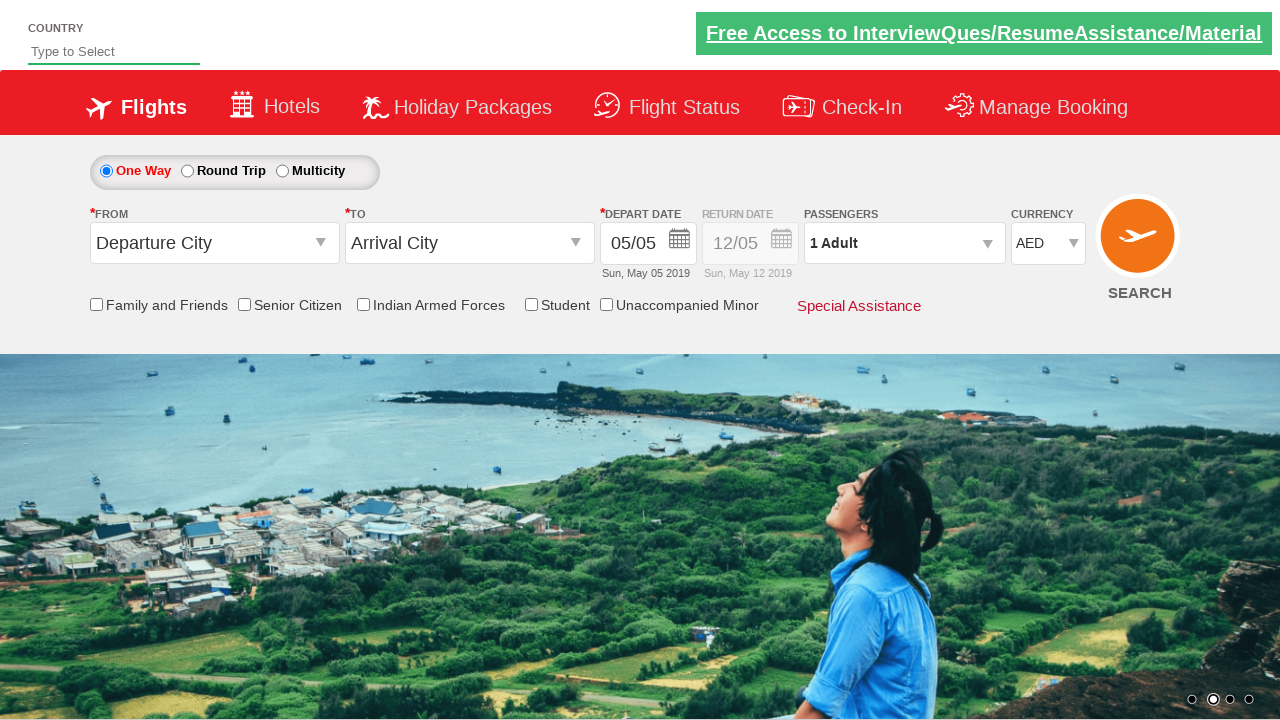

Selected dropdown option by value 'INR' on #ctl00_mainContent_DropDownListCurrency
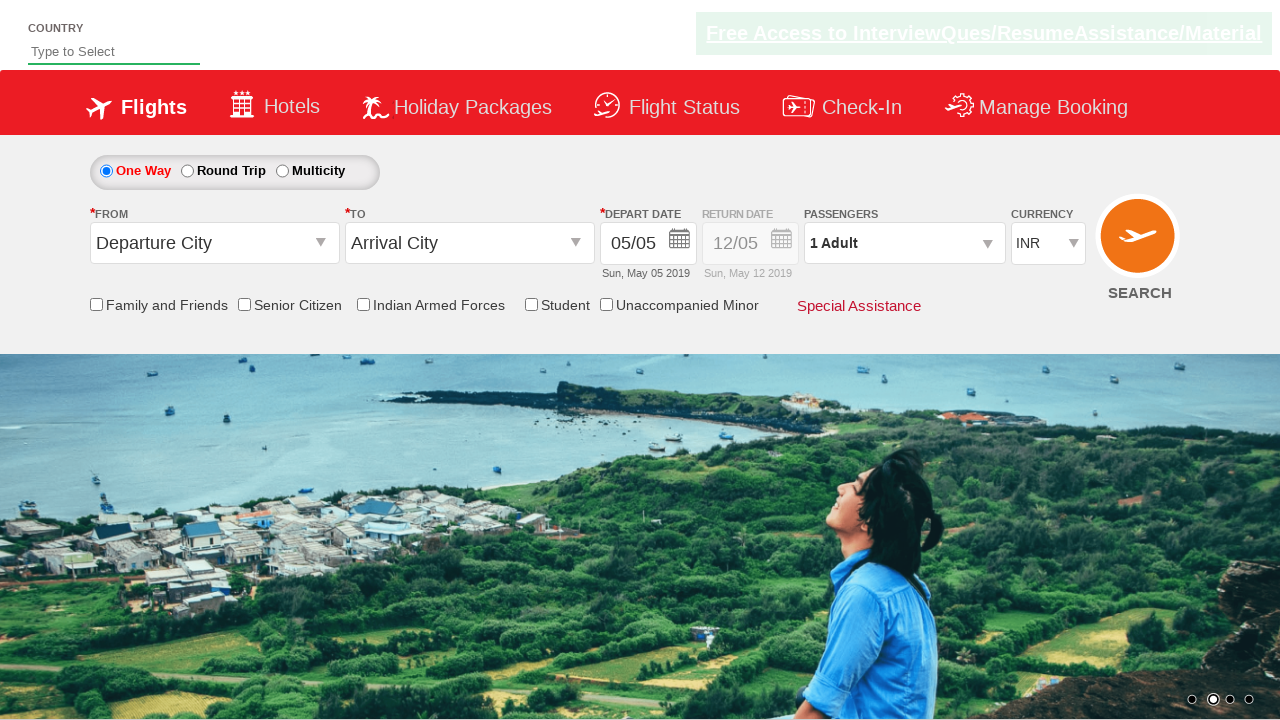

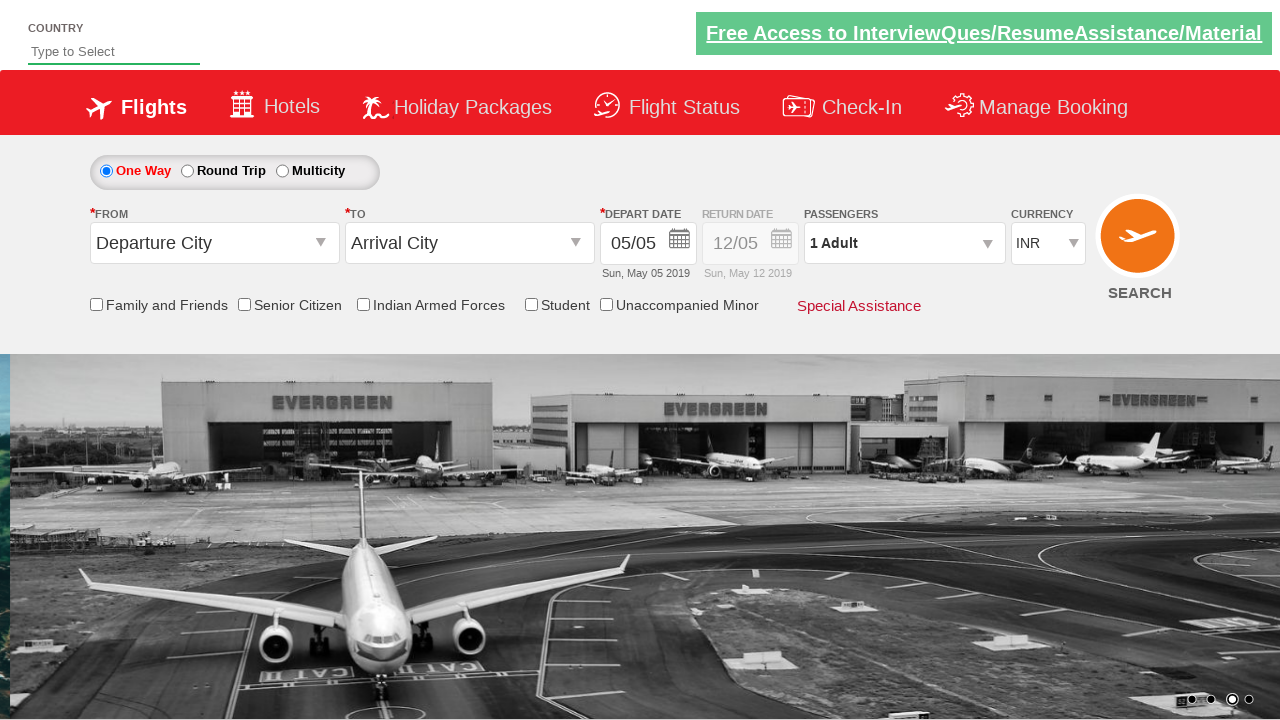